Tests JavaScript confirm box handling by clicking a button to trigger a confirm dialog, dismissing it, and verifying the output message is displayed

Starting URL: https://www.hyrtutorials.com/p/alertsdemo.html

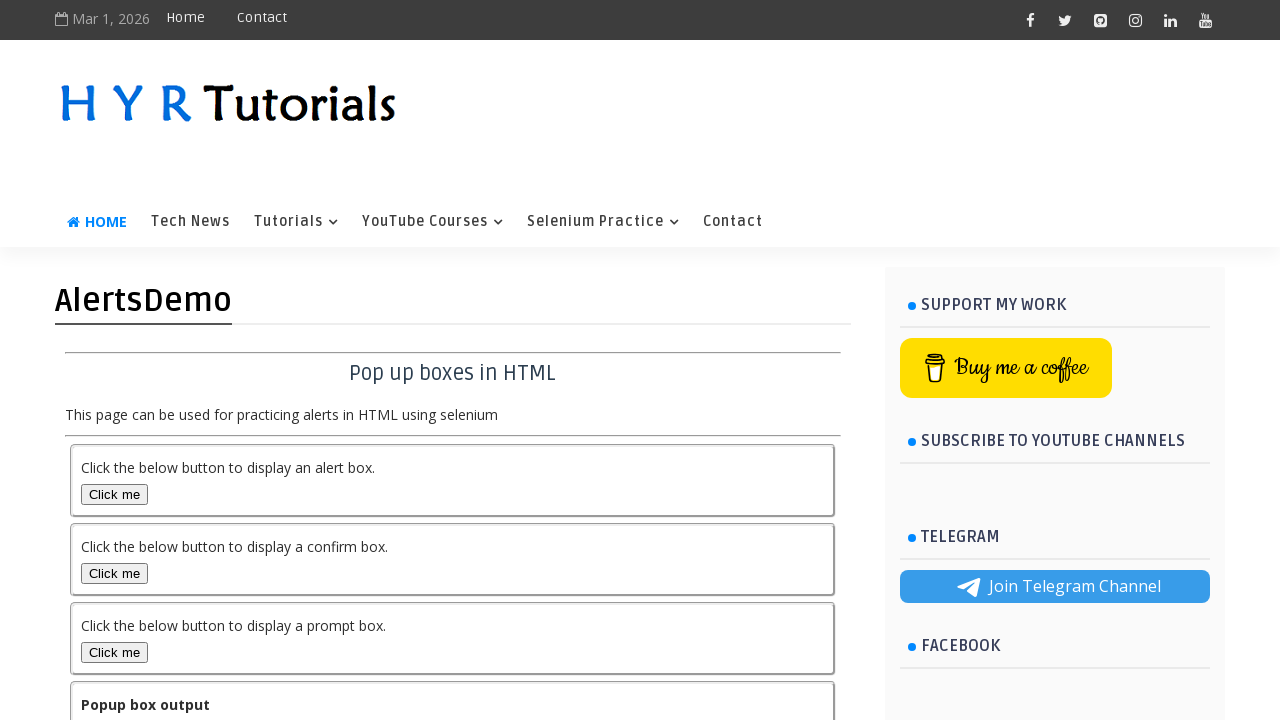

Navigated to alerts demo page
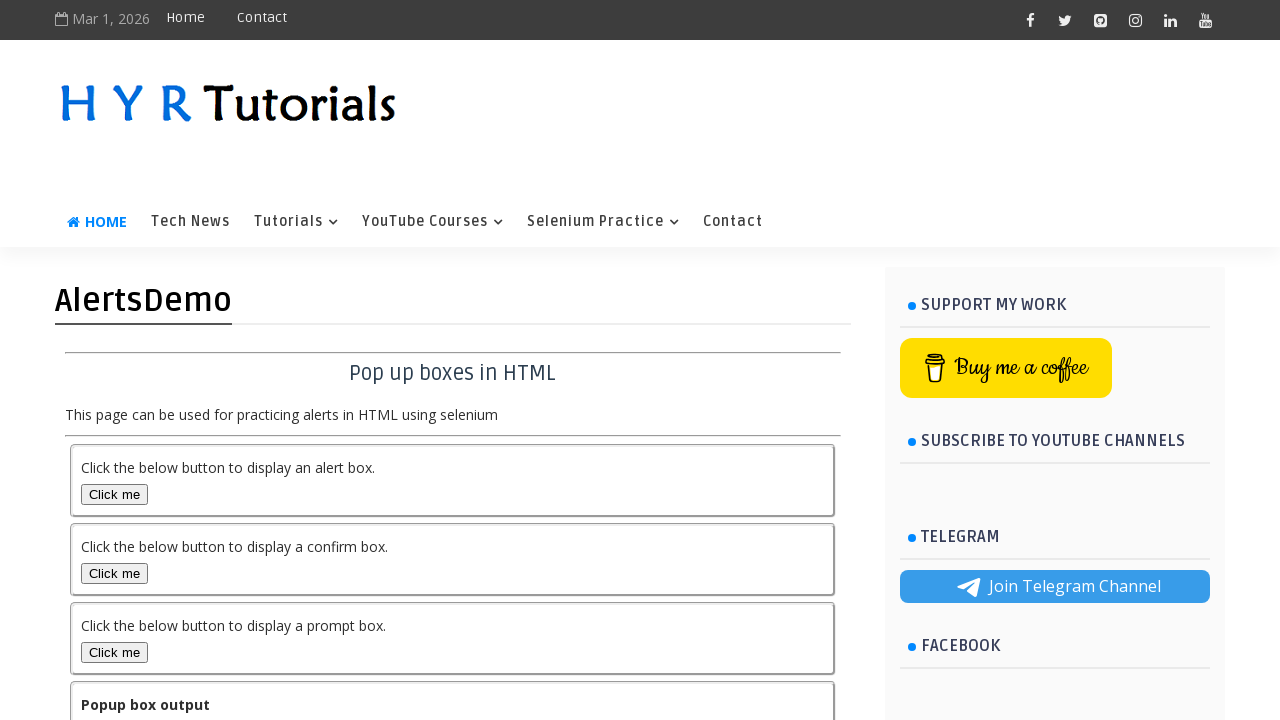

Clicked confirm box button to trigger dialog at (114, 573) on #confirmBox
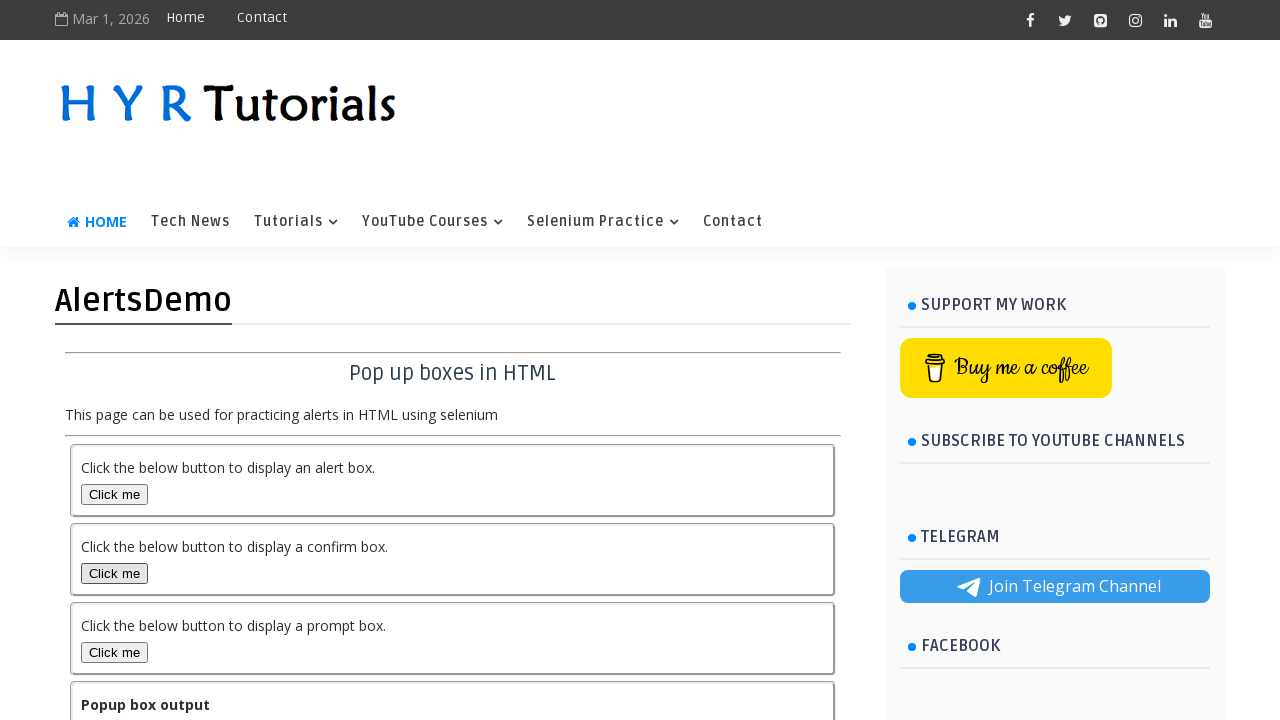

Set up dialog handler to dismiss confirm box
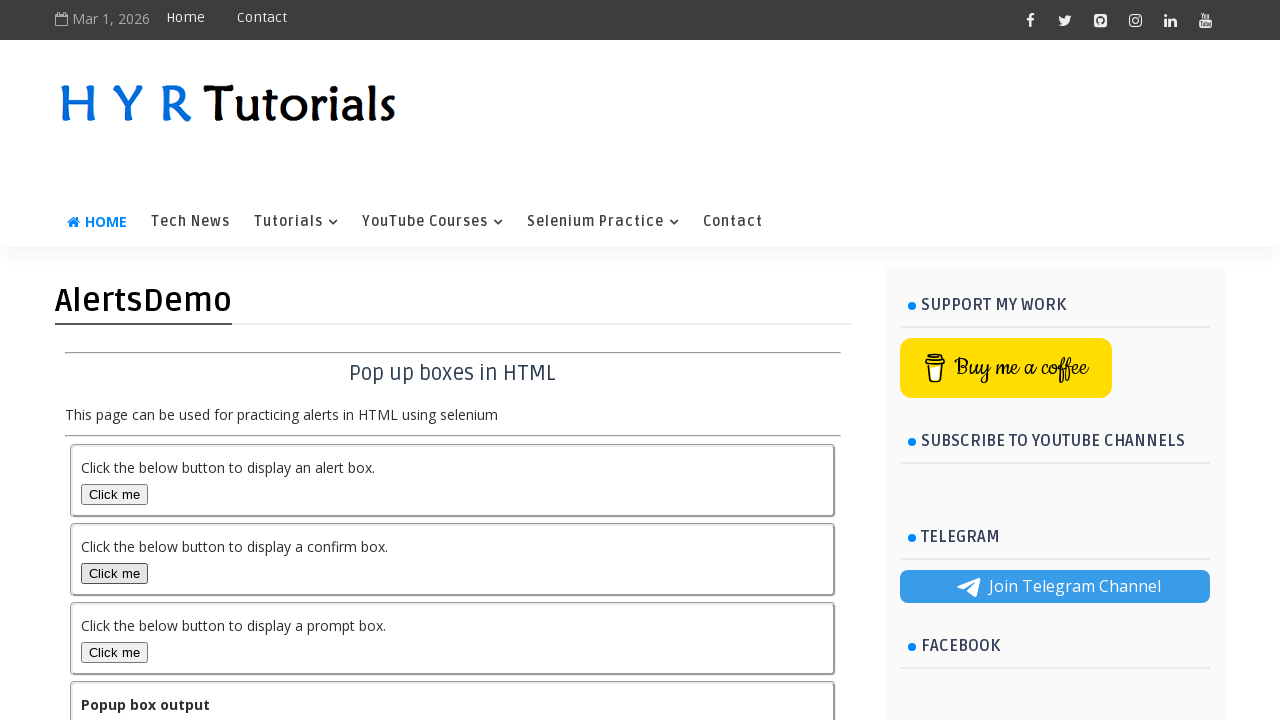

Waited for dialog to be processed
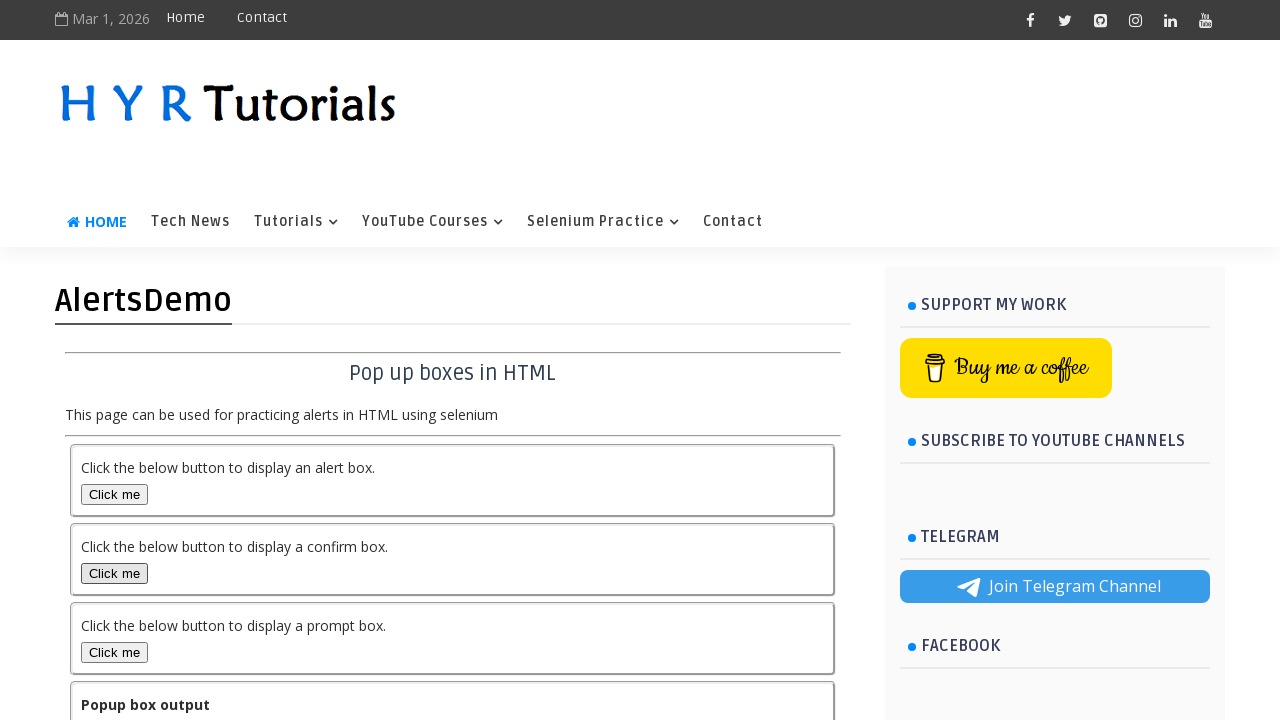

Clicked confirm box button again at (114, 573) on #confirmBox
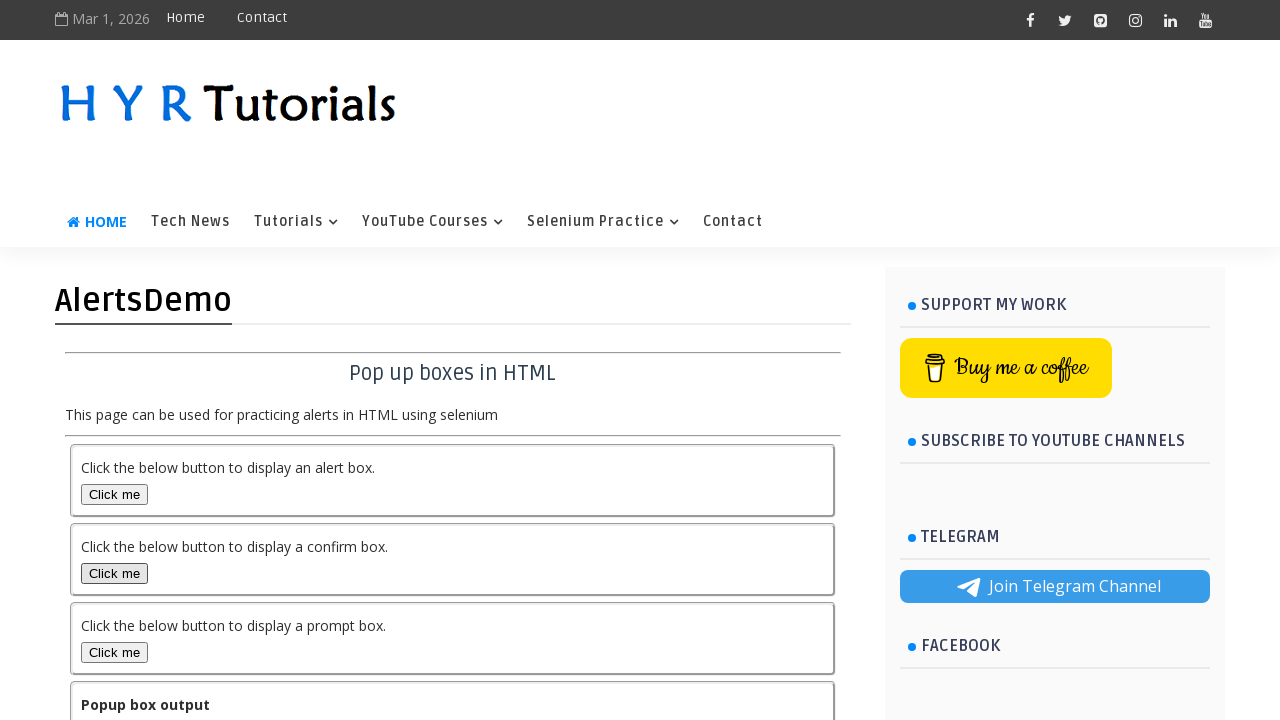

Output element appeared
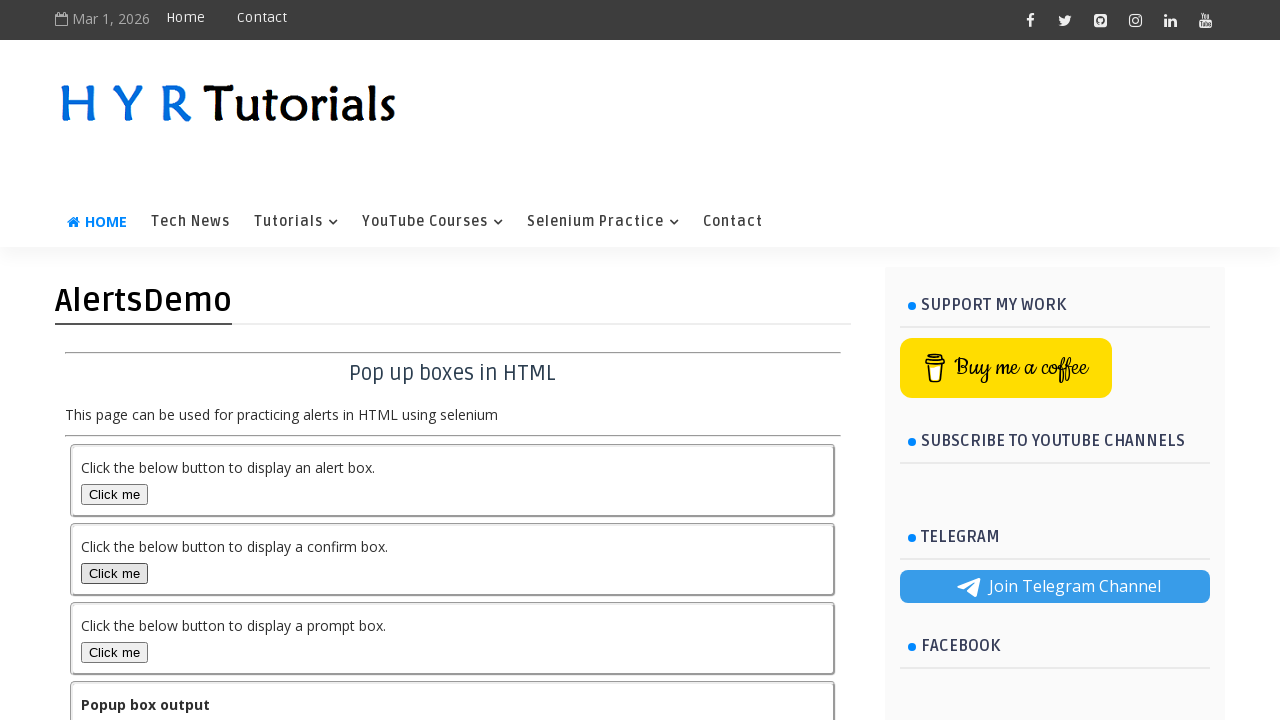

Retrieved output text: You pressed Cancel in confirmation popup
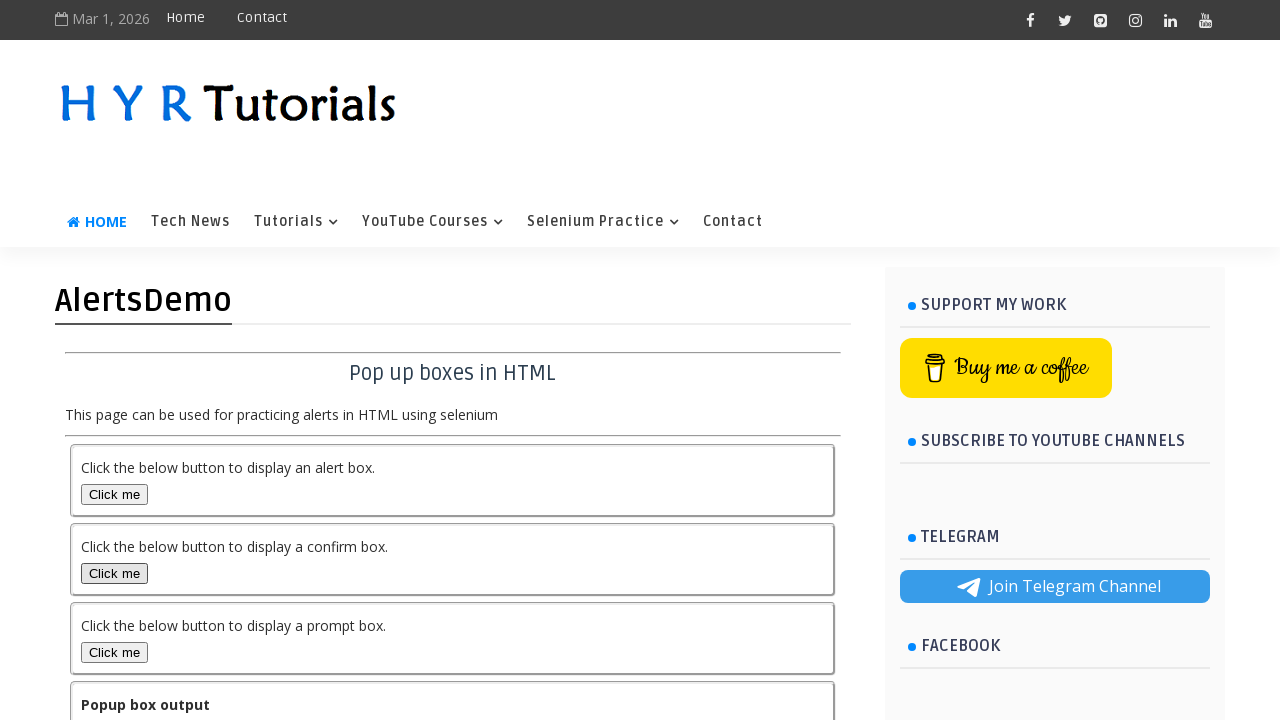

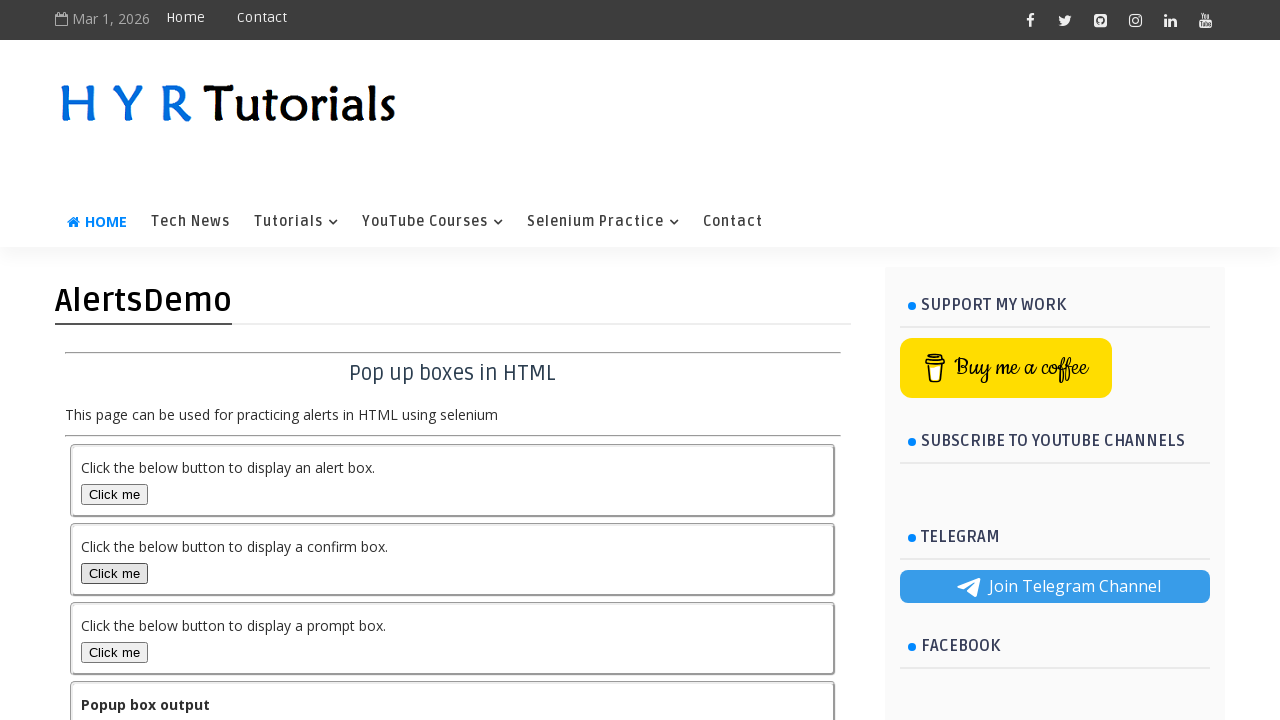